Tests that clicking the Due column header sorts the table data in ascending order by verifying the values are properly sorted

Starting URL: http://the-internet.herokuapp.com/tables

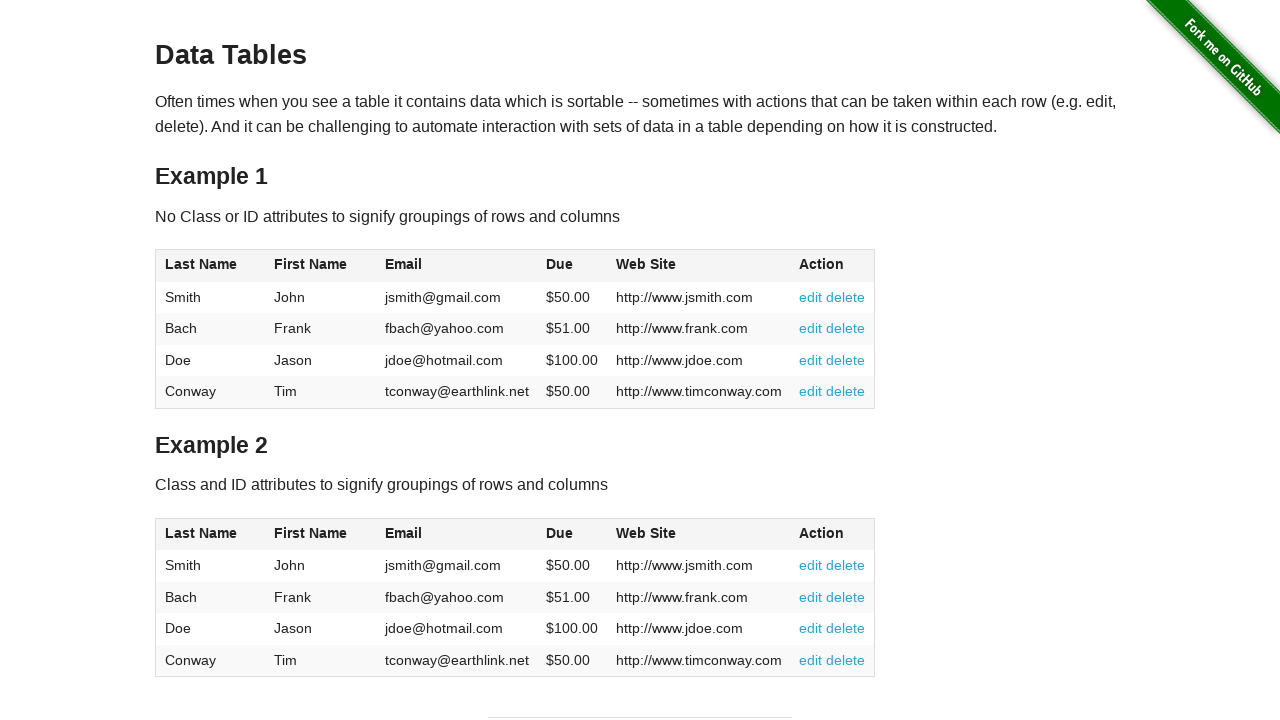

Clicked the Due column header to sort in ascending order at (572, 266) on #table1 thead tr th:nth-of-type(4)
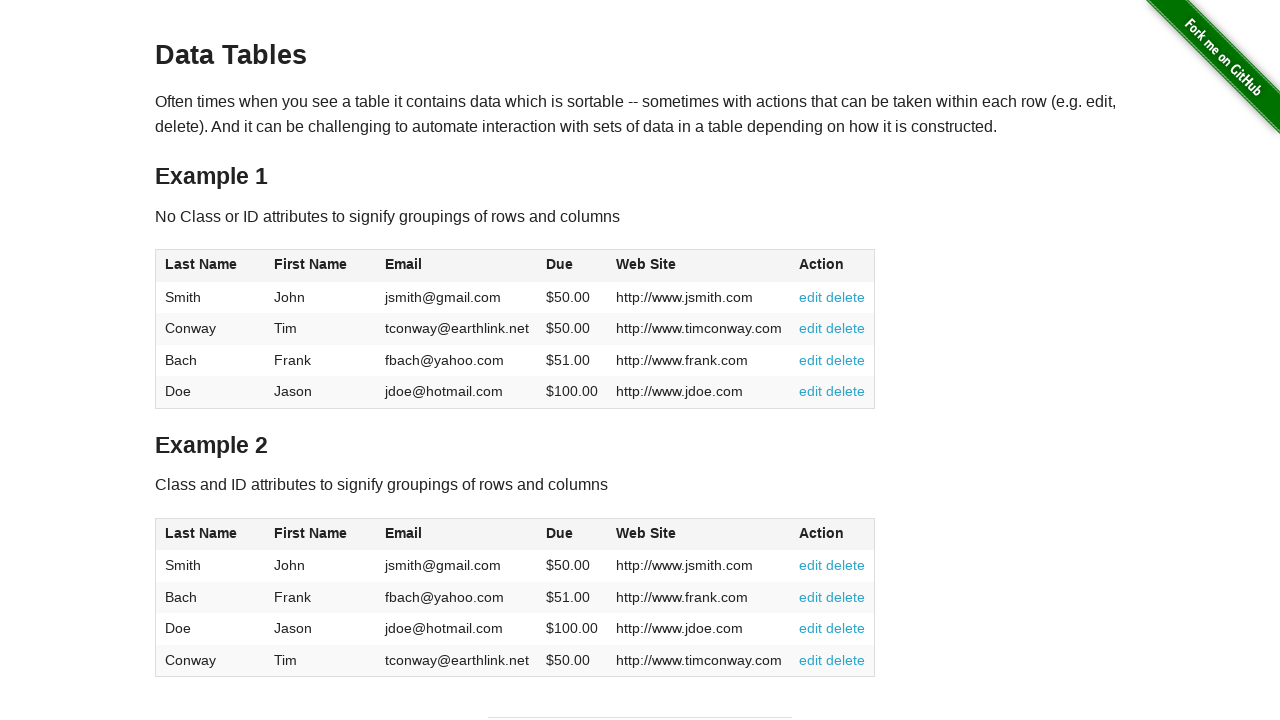

Verified that the Due column data is displayed after sorting
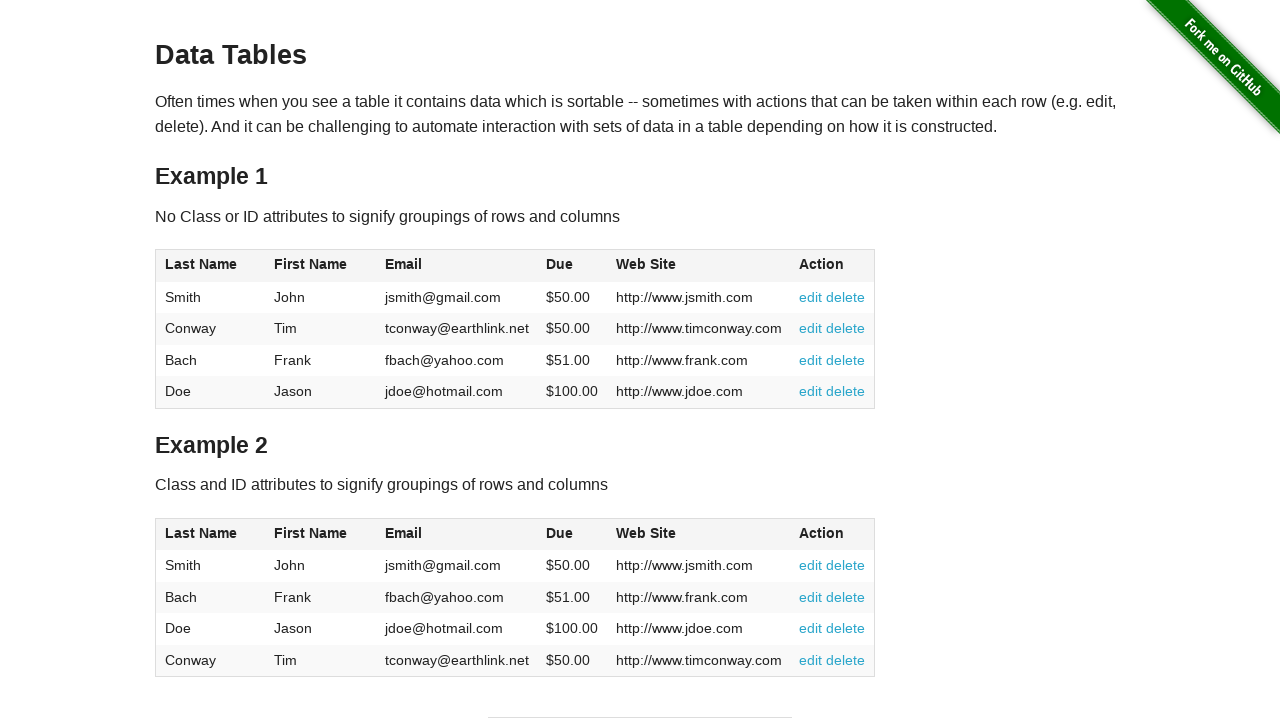

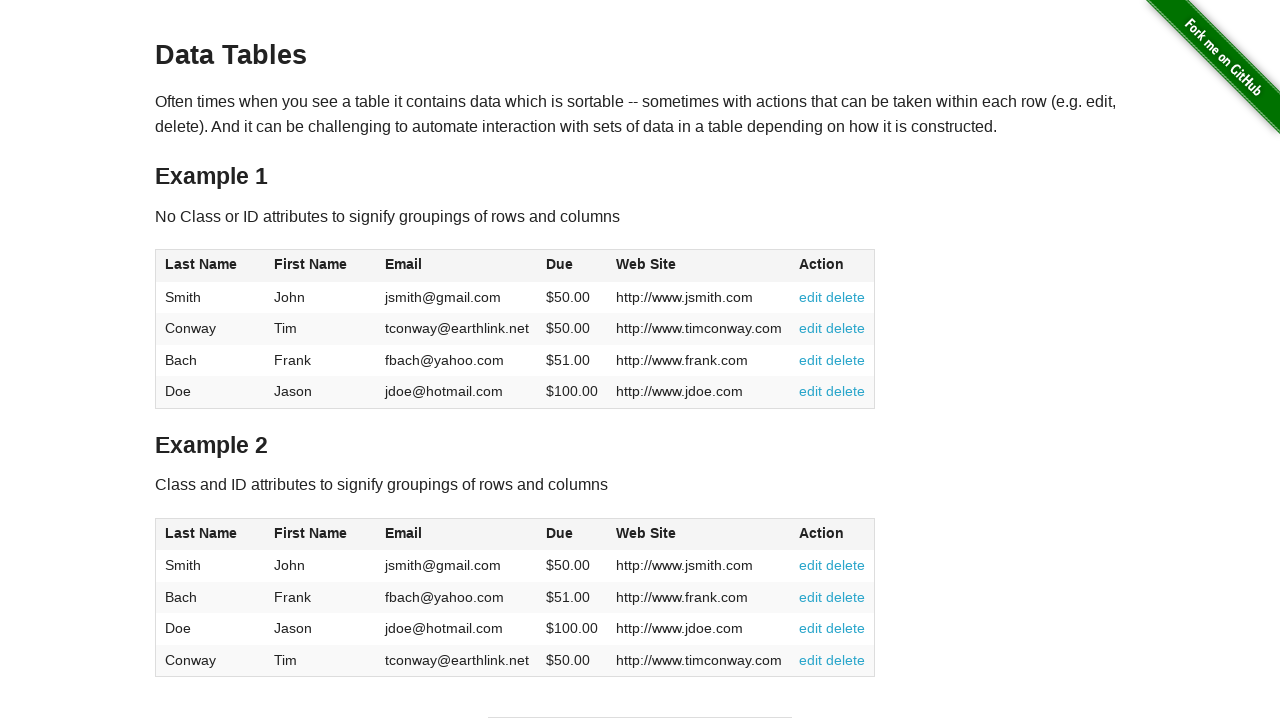